Tests first name field validation with HTML entities/wildcards

Starting URL: https://www.sharelane.com/cgi-bin/register.py?page=1&zip_code=75201

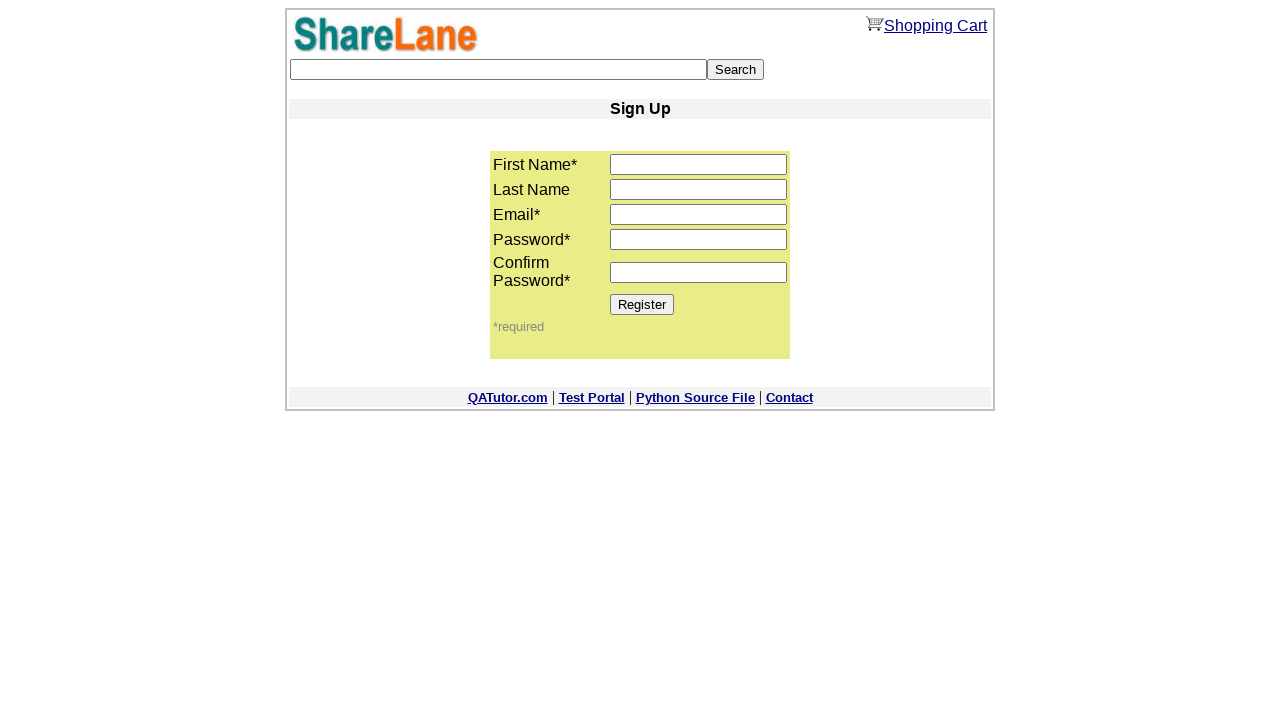

Filled first name field with HTML entity '&copy' on input[name='first_name']
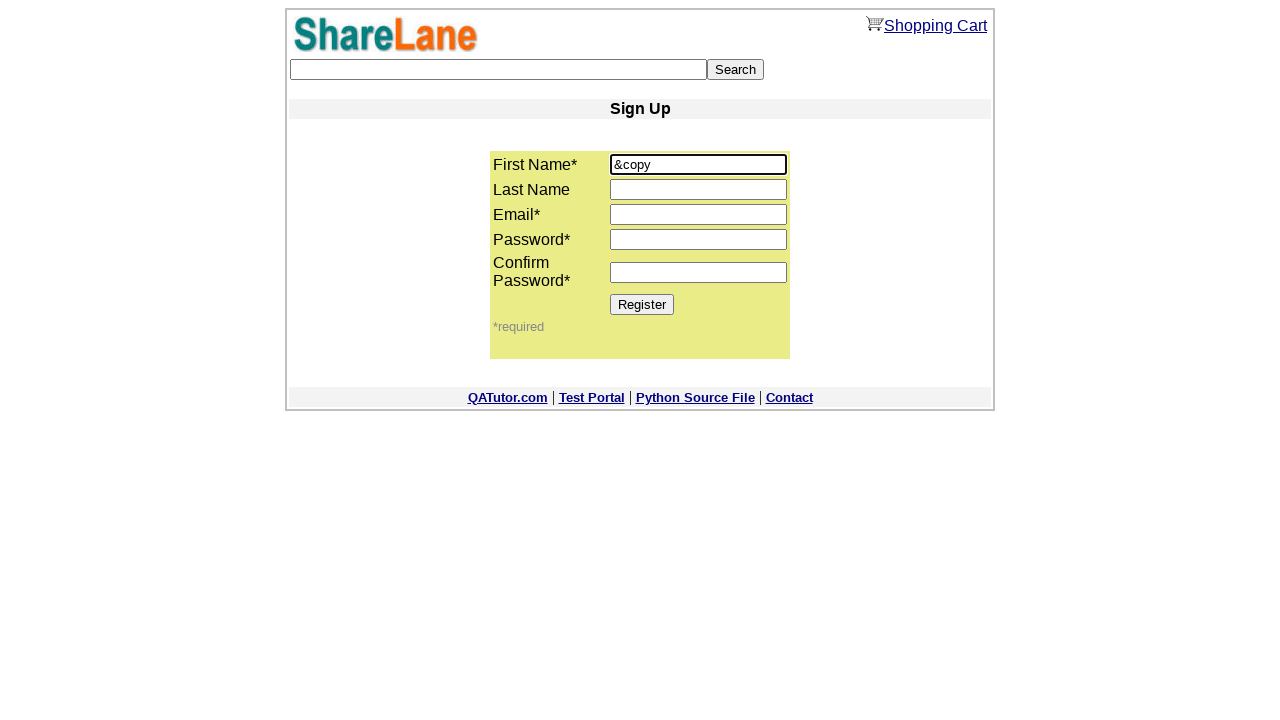

Filled email field with 'jane.stone@gmail.com' on input[name='email']
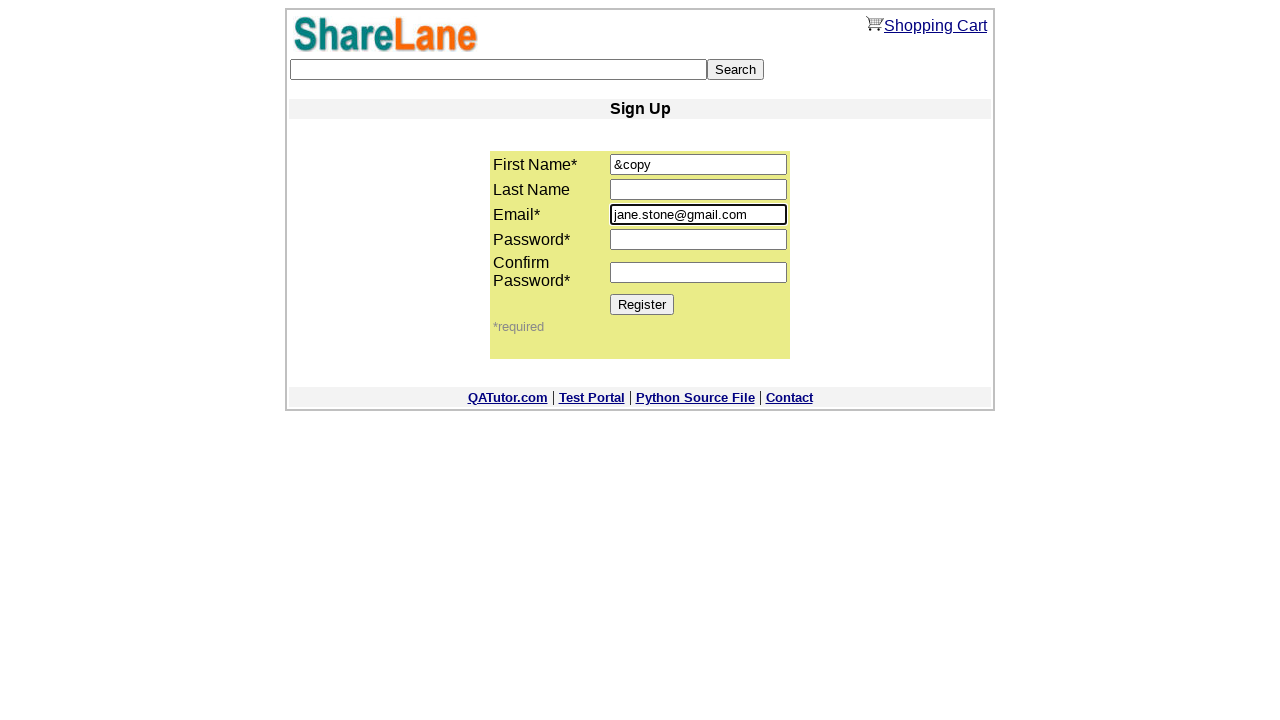

Filled password1 field with 'jkl000' on input[name='password1']
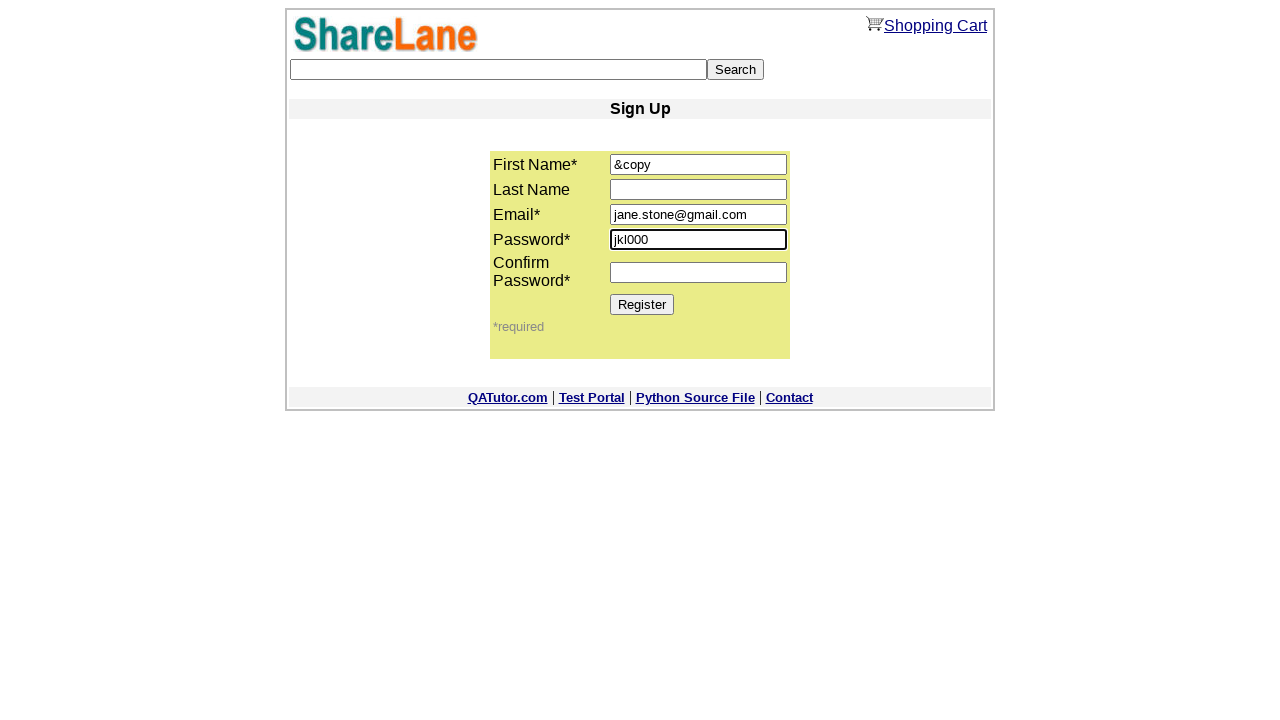

Filled password2 field with 'jkl000' on input[name='password2']
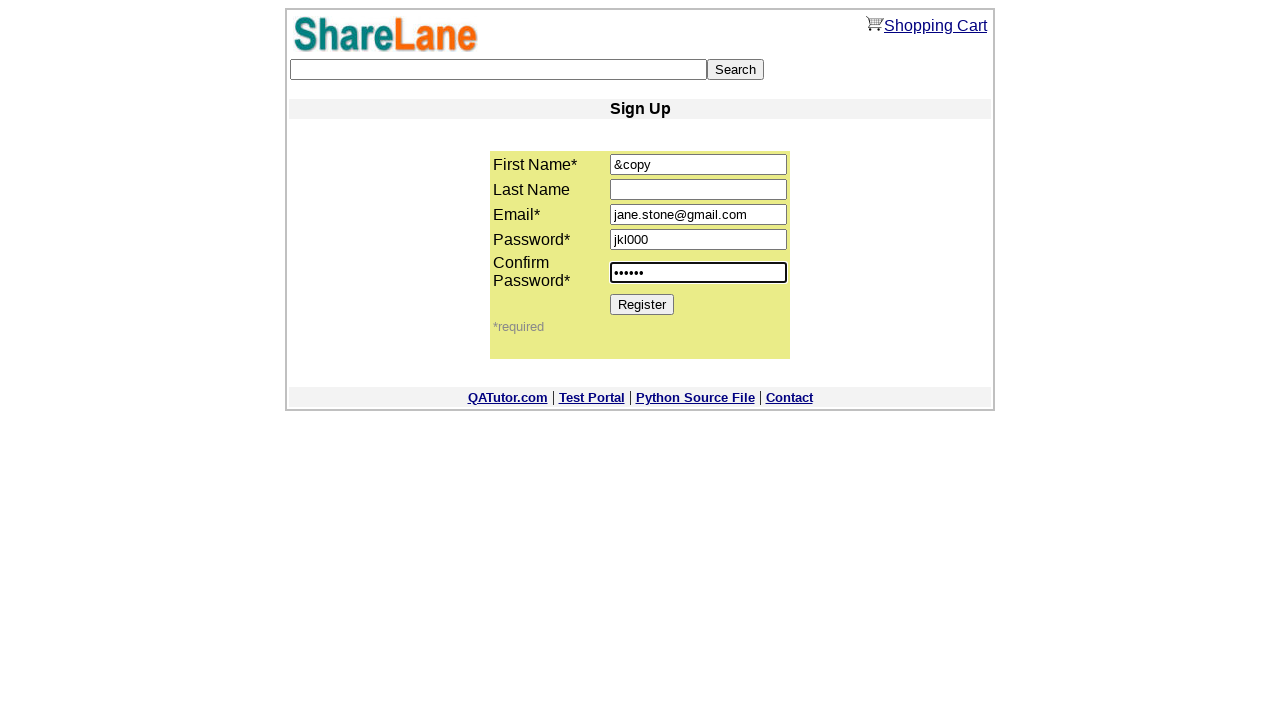

Clicked Register button to submit form and validate first name field with HTML entity at (642, 304) on xpath=//*[@value='Register']
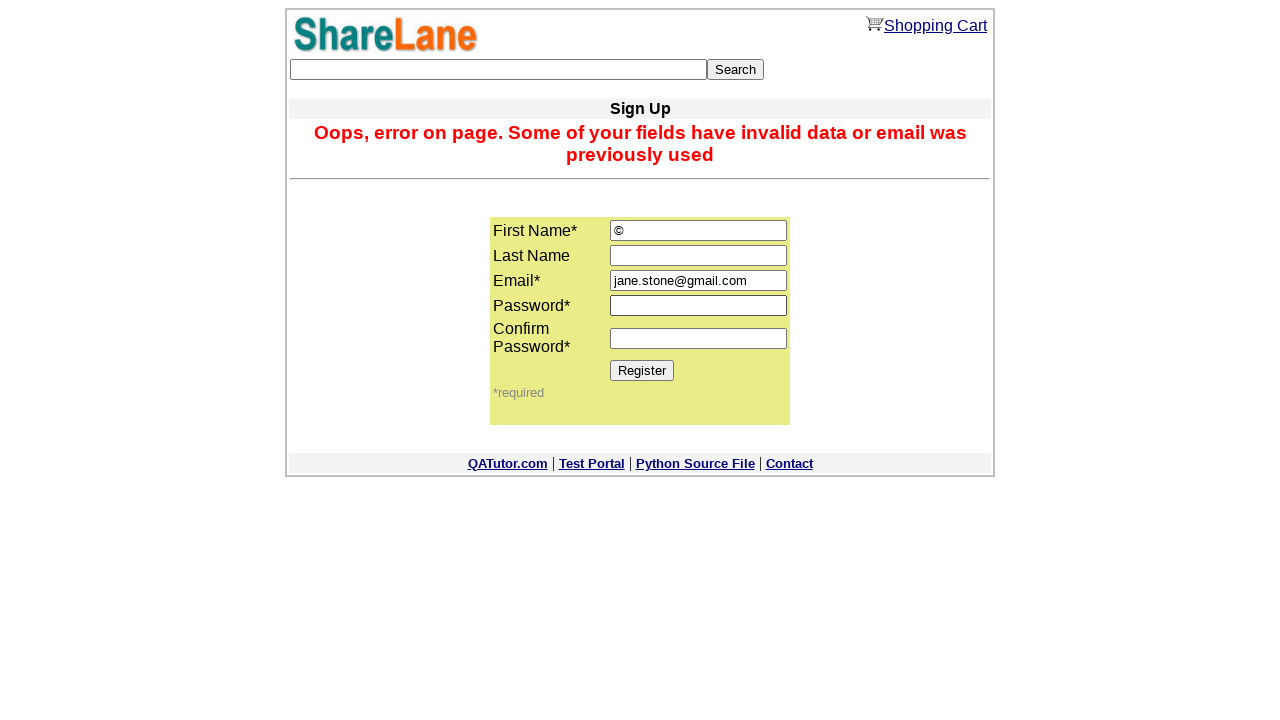

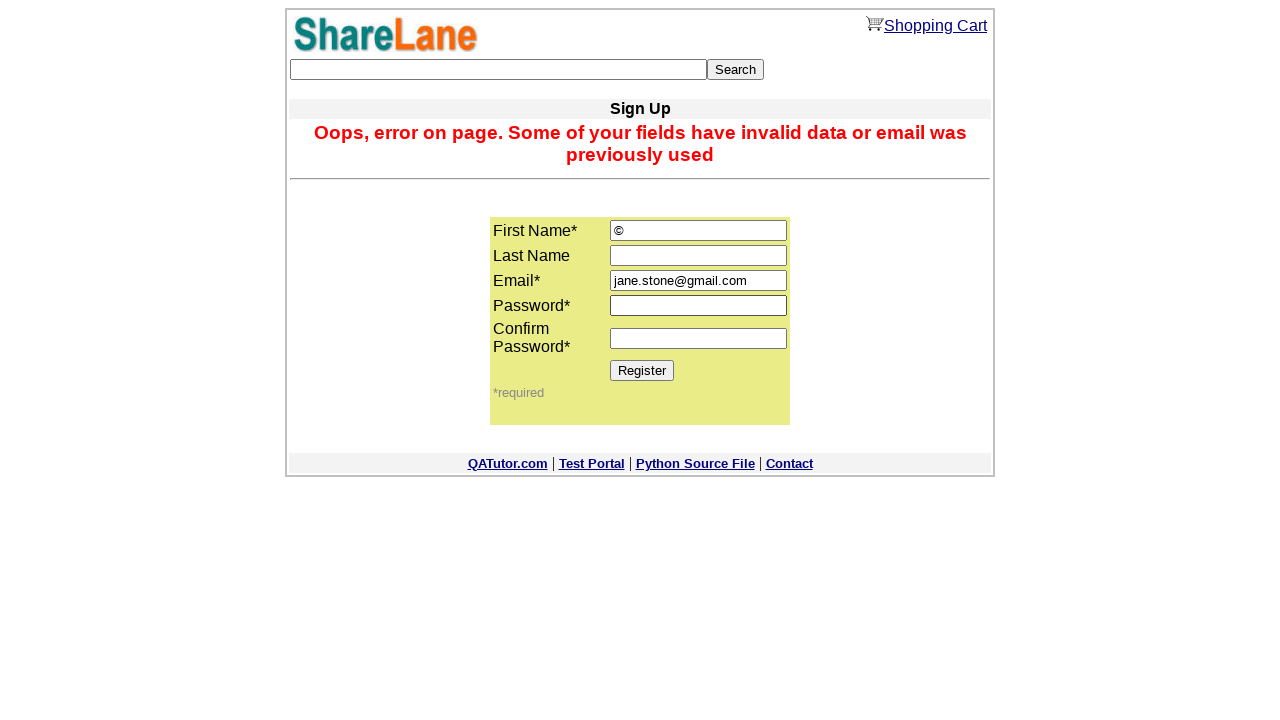